Tests filling out a sign-up form on a Selenium practice page that has dynamic attributes on its elements, using partial attribute matching to locate fields with changing class names.

Starting URL: https://v1.training-support.net/selenium/dynamic-attributes

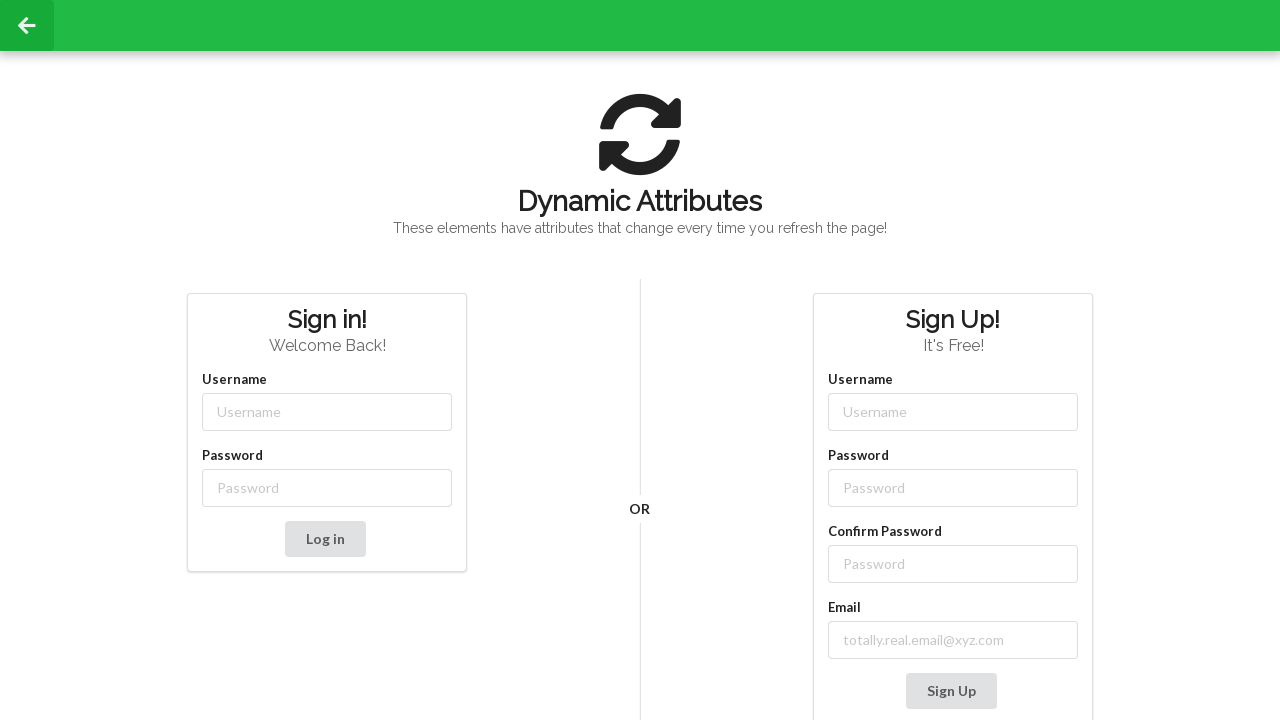

Filled username field with 'TestUser847' using partial class match on input[class*='-username']
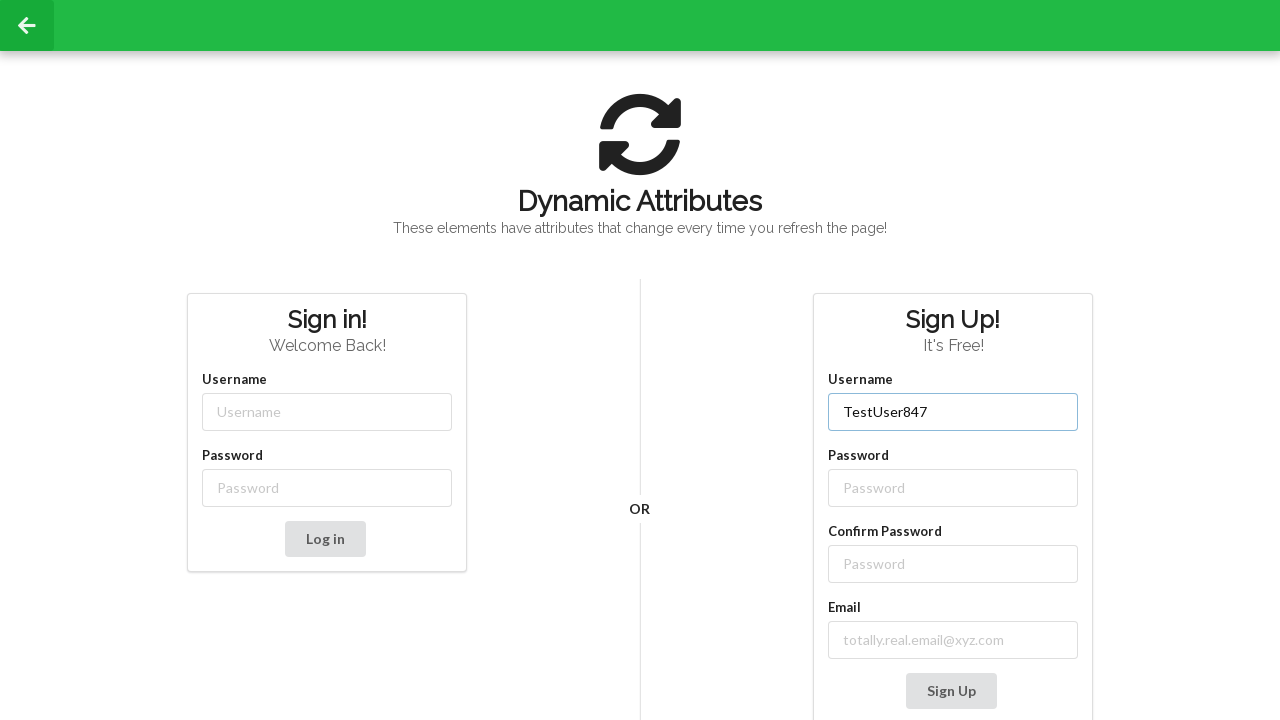

Filled password field with 'SecurePass123' using partial class match on input[class*='-password']
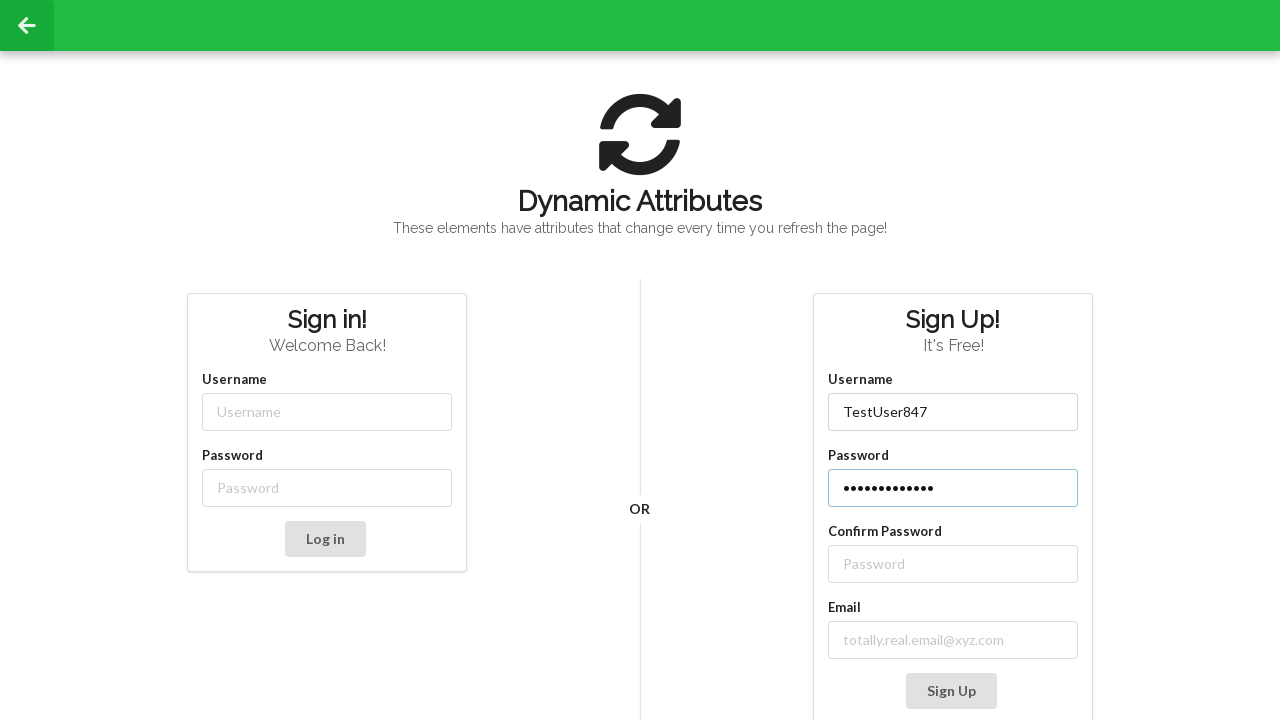

Filled confirm password field with 'SecurePass123' using label relationship on //label[text()='Confirm Password']/following-sibling::input
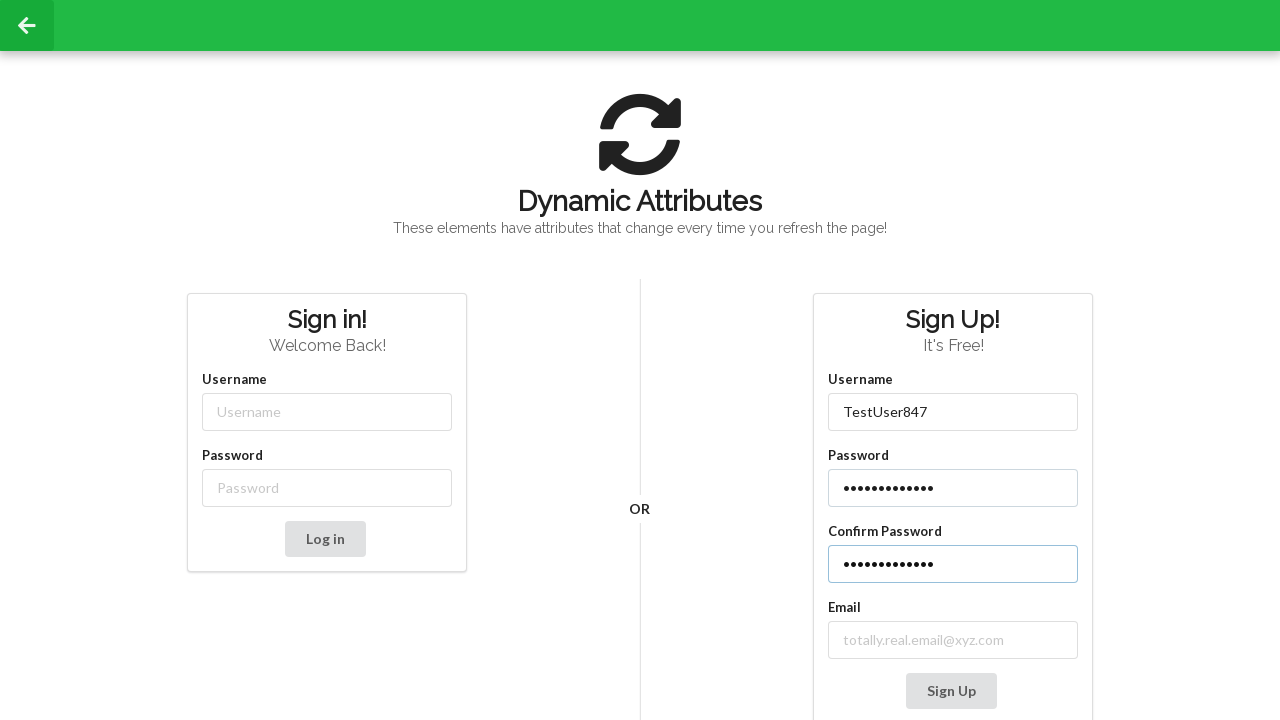

Filled email field with 'testuser847@example.com' using partial label text match on //label[contains(text(), 'mail')]/following-sibling::input
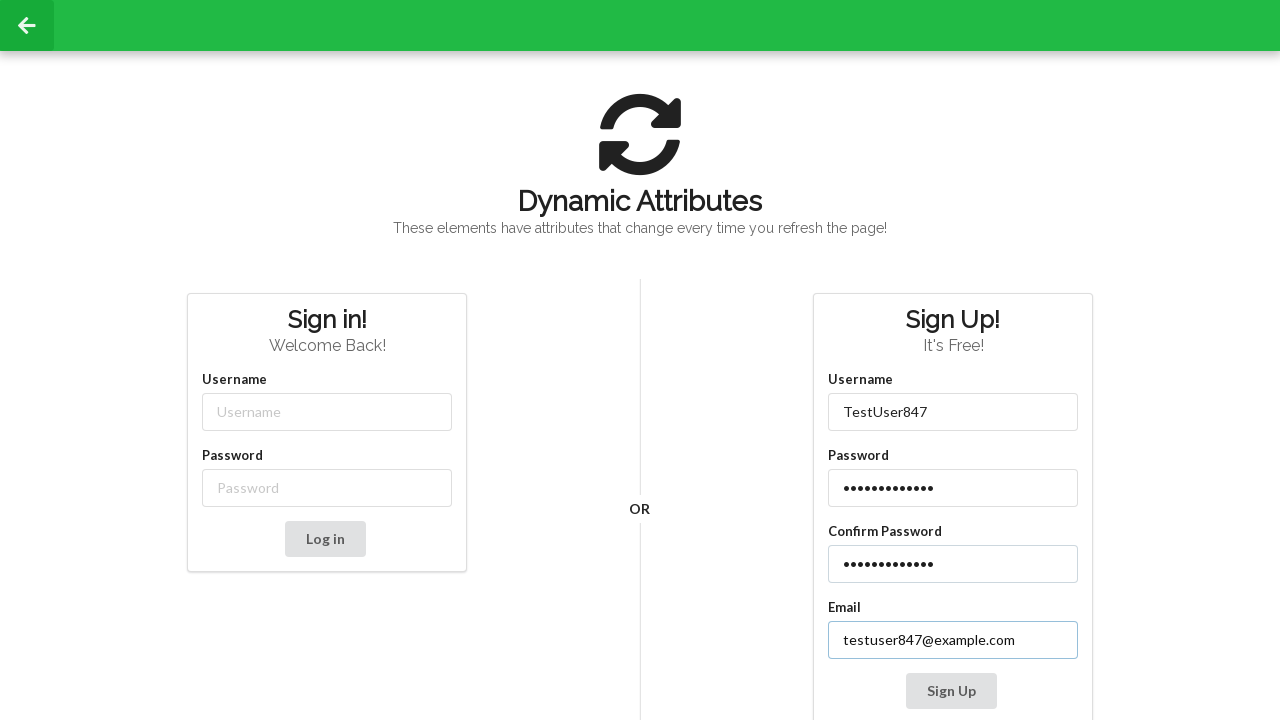

Clicked Sign Up button to submit the form at (951, 691) on xpath=//button[contains(text(), 'Sign Up')]
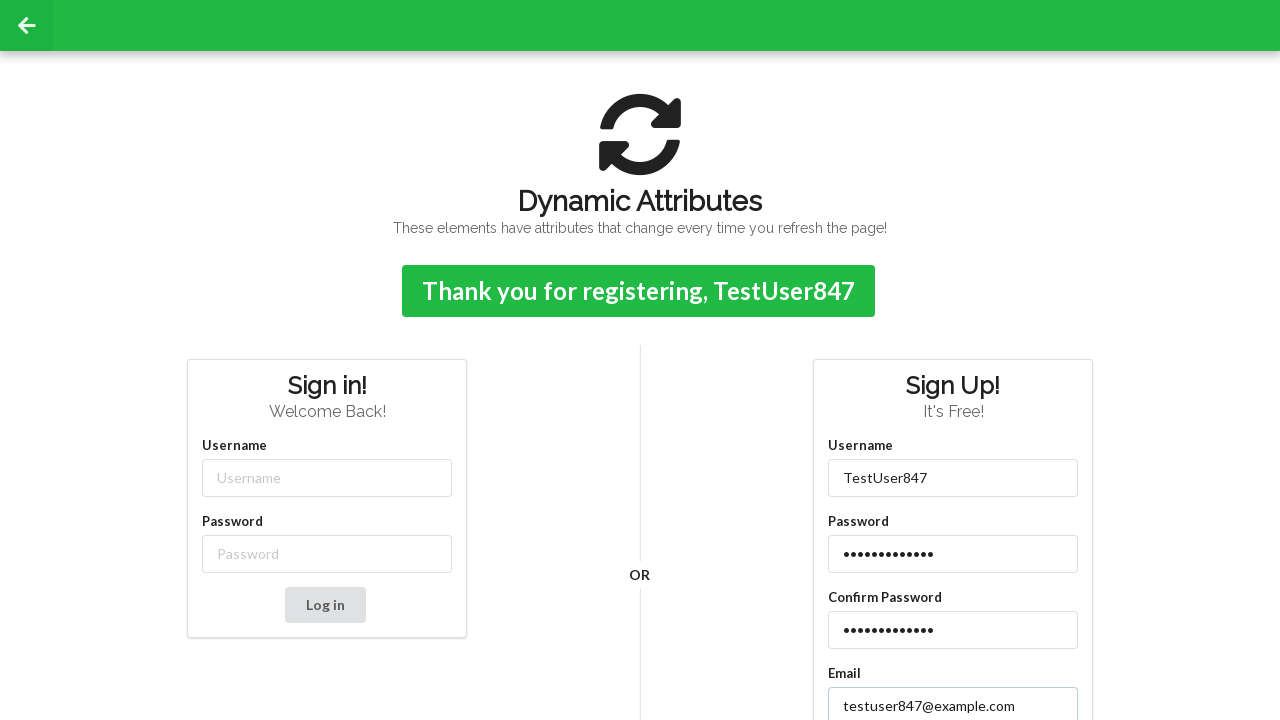

Sign-up confirmation message appeared
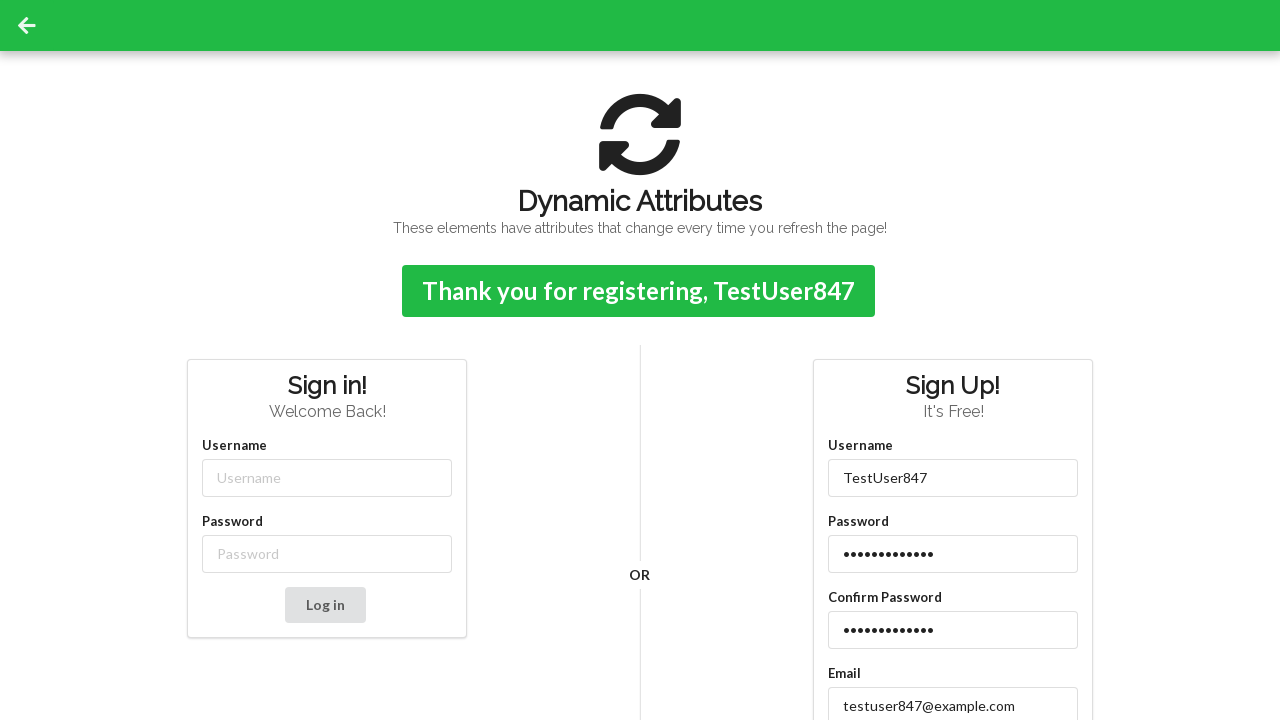

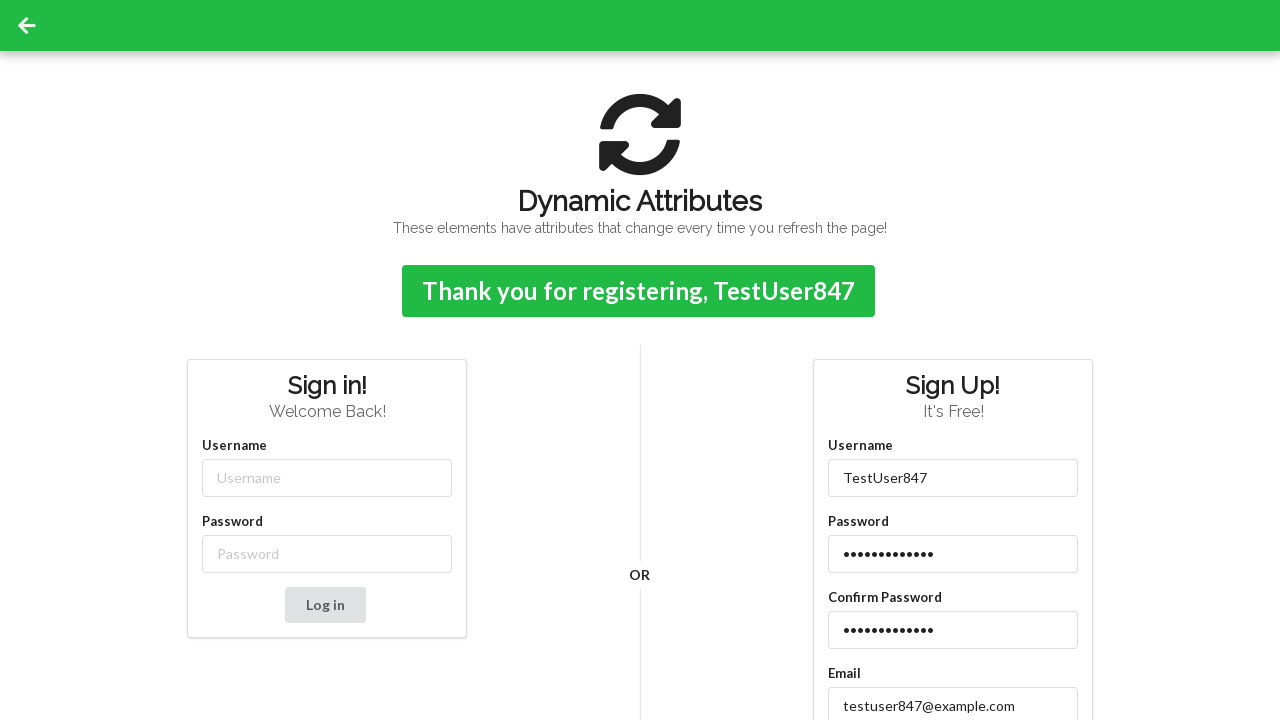